Tests pasting text from clipboard into the title input field using keyboard shortcut

Starting URL: https://labasse.github.io/fruits/portrait.html

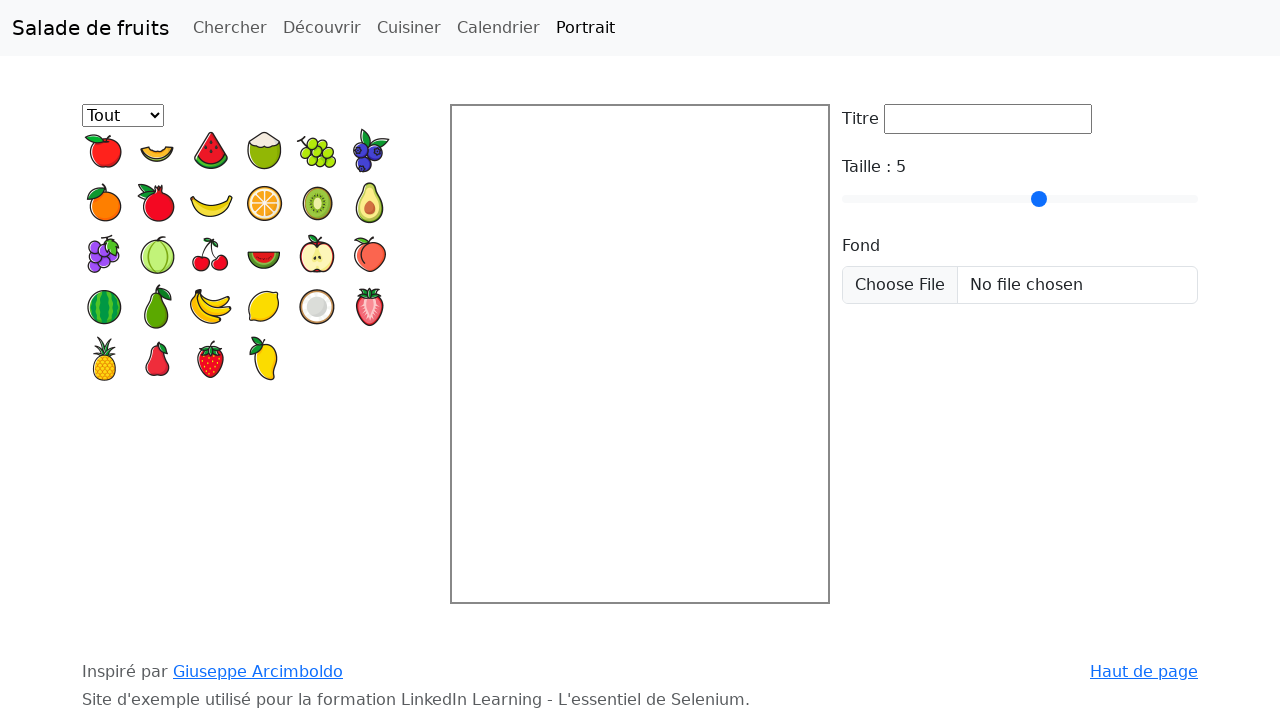

Clicked on the titre (title) input field at (988, 119) on input[name='titre']
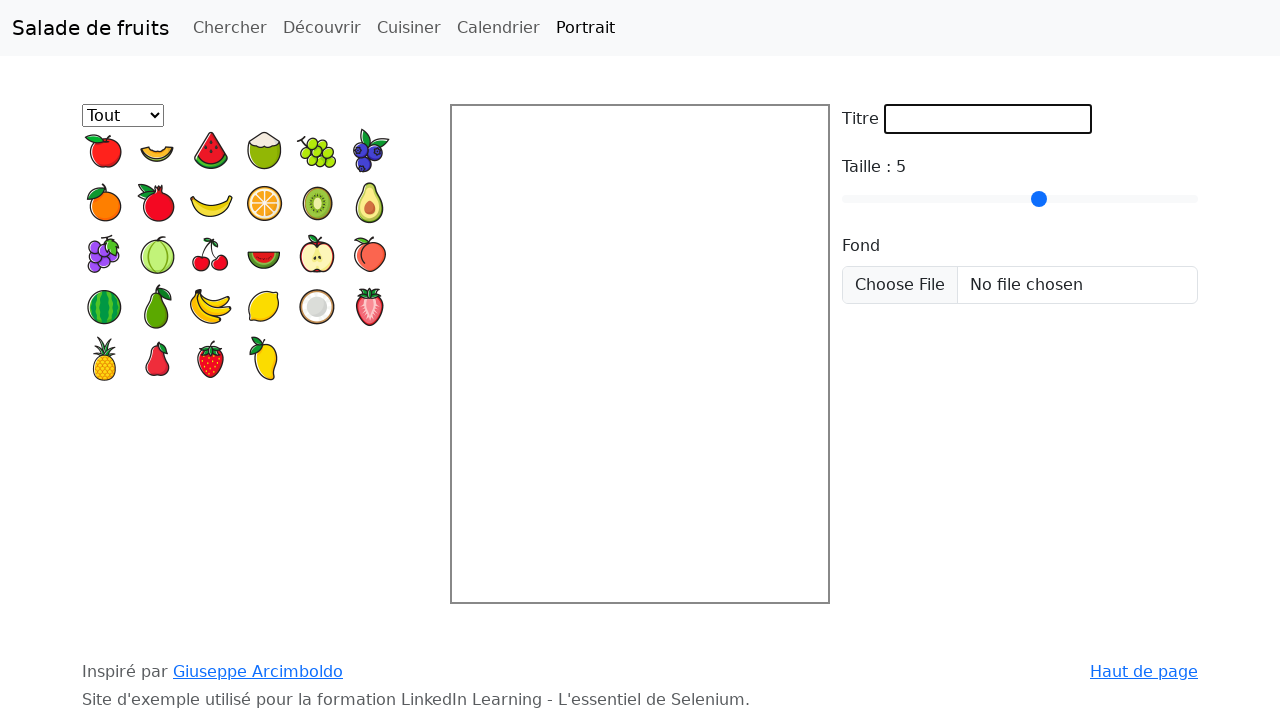

Filled titre input field with 'Hommage à Arcimboldo' on input[name='titre']
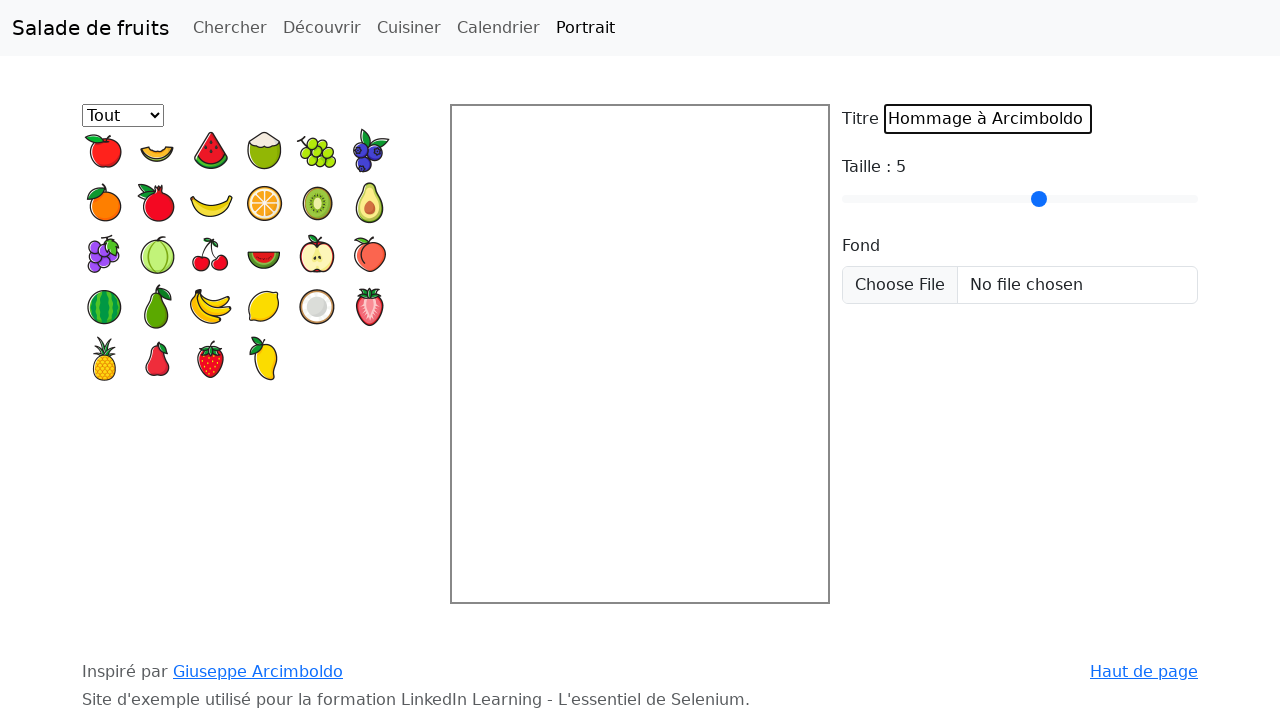

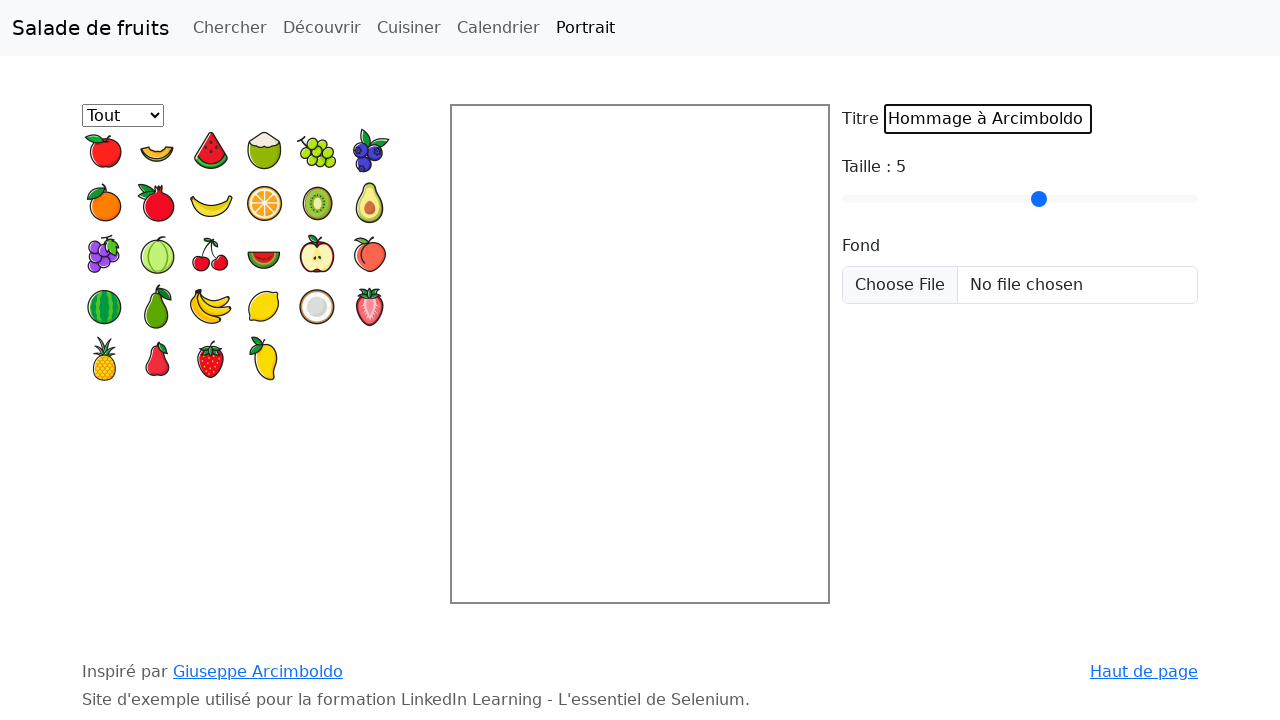